Navigates to FirstCry website and verifies navigation links exist by their exact link text

Starting URL: https://www.firstcry.com/

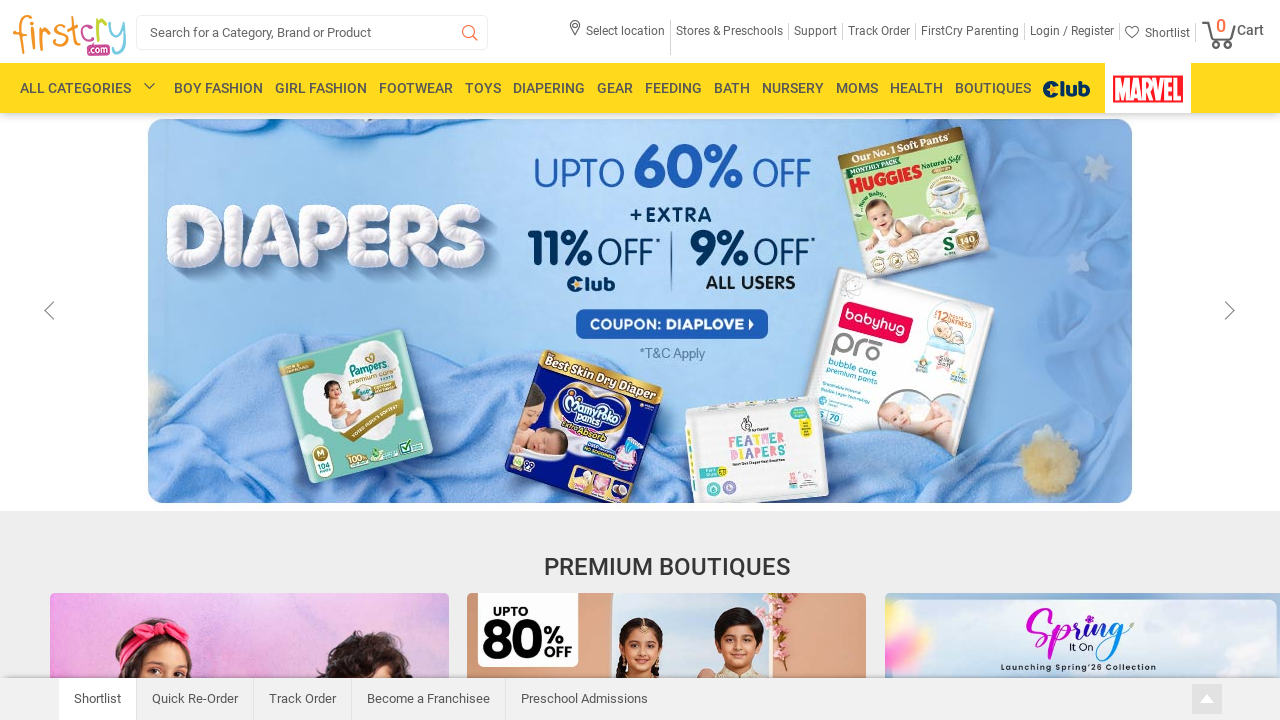

Verified 'Books & CDs' navigation link exists
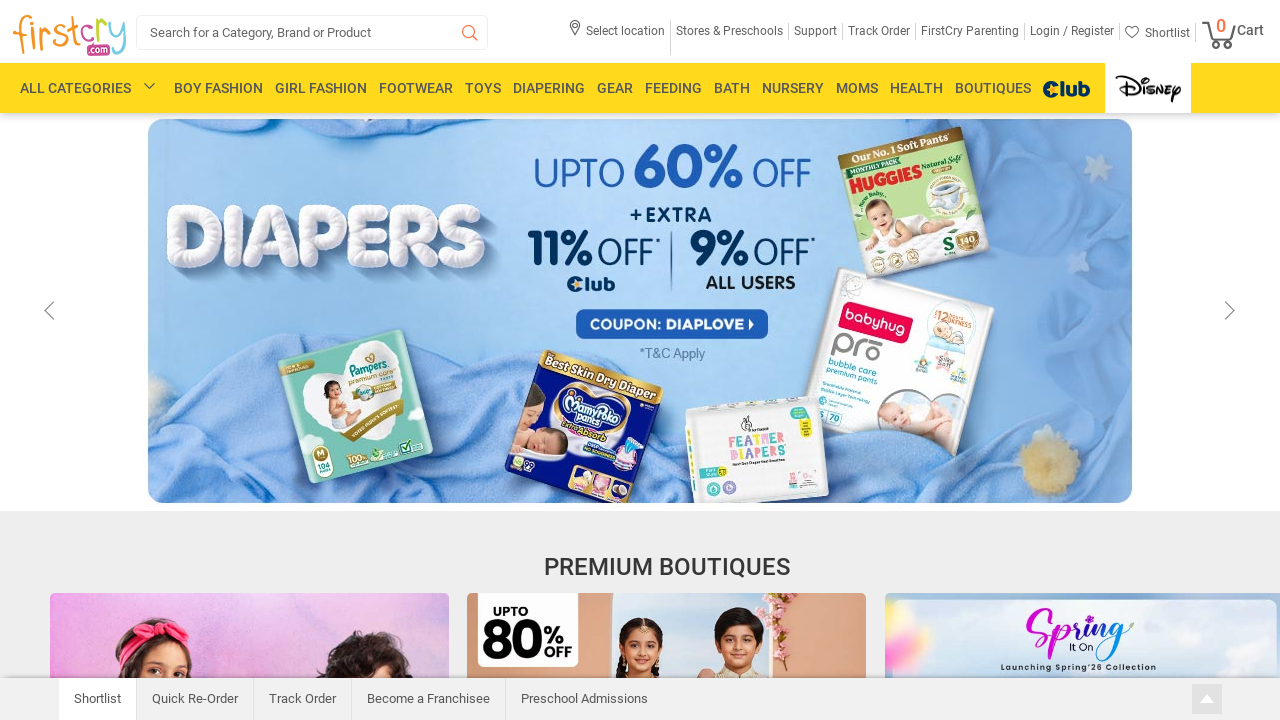

Verified 'Moms & Maternity' navigation link exists
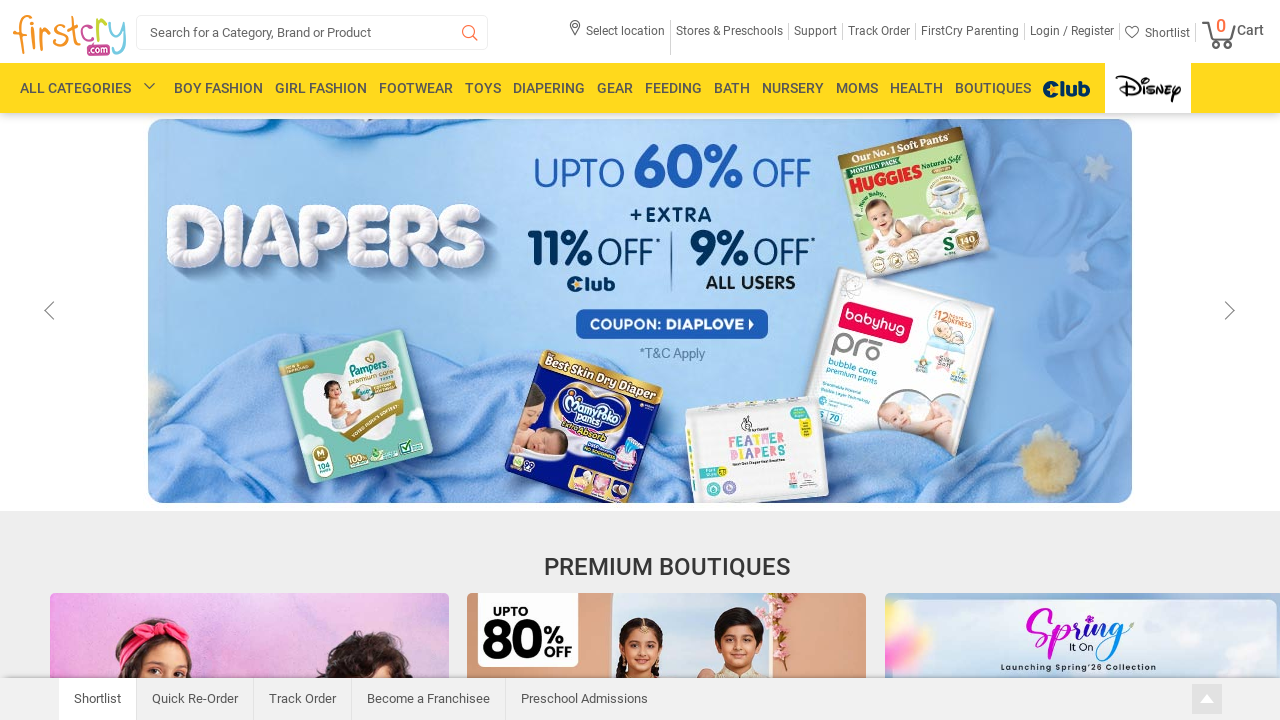

Verified 'Birthday Party Supplies' navigation link exists
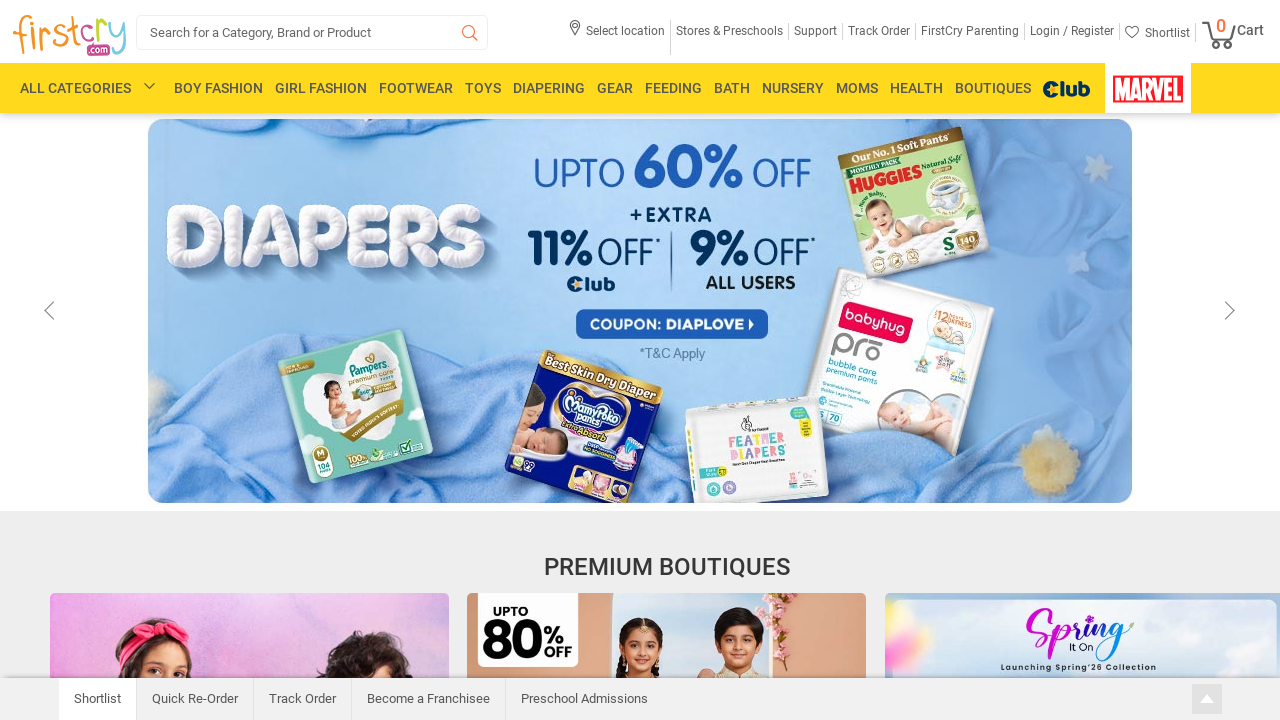

Verified 'Baby Diapering' navigation link exists
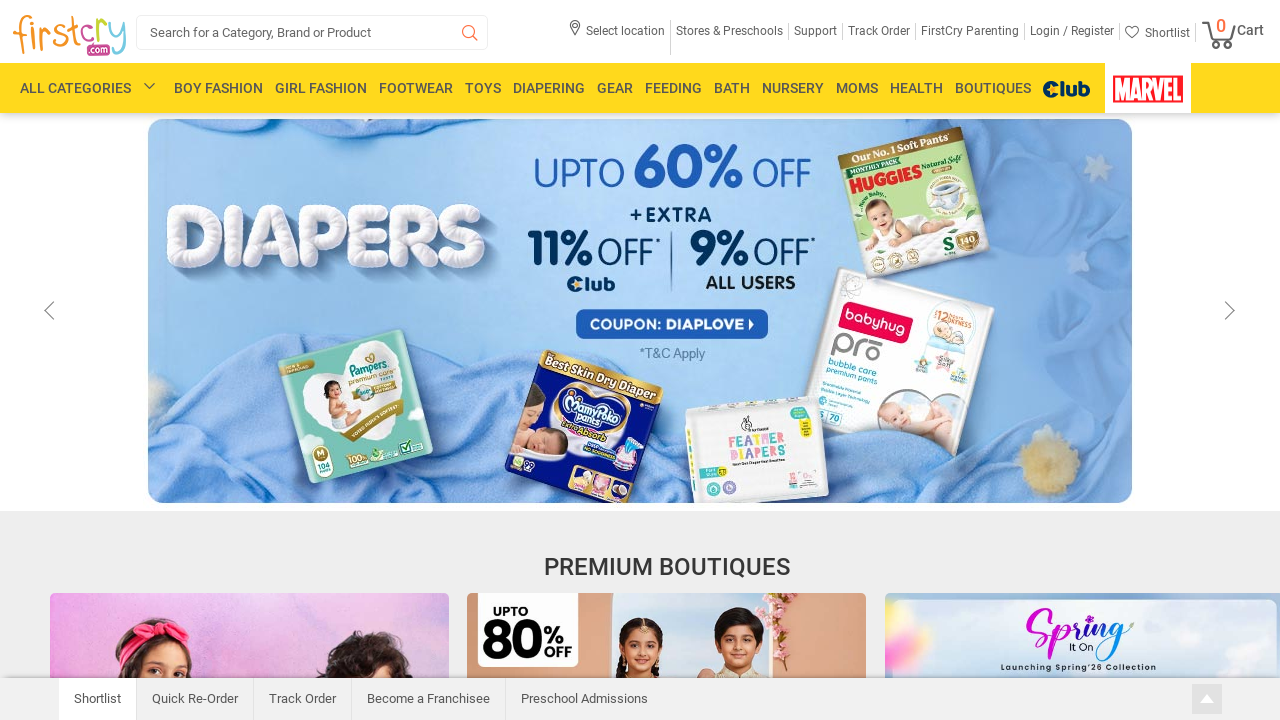

Verified 'Bath & Skin Care' navigation link exists
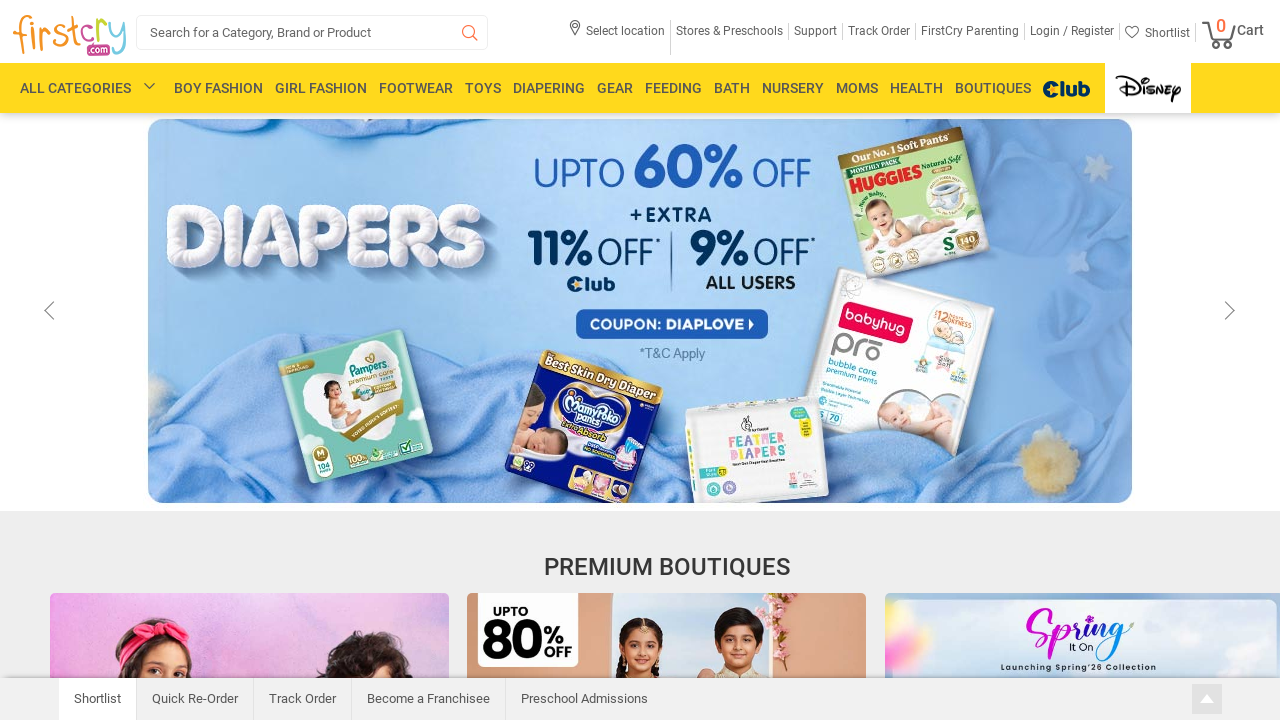

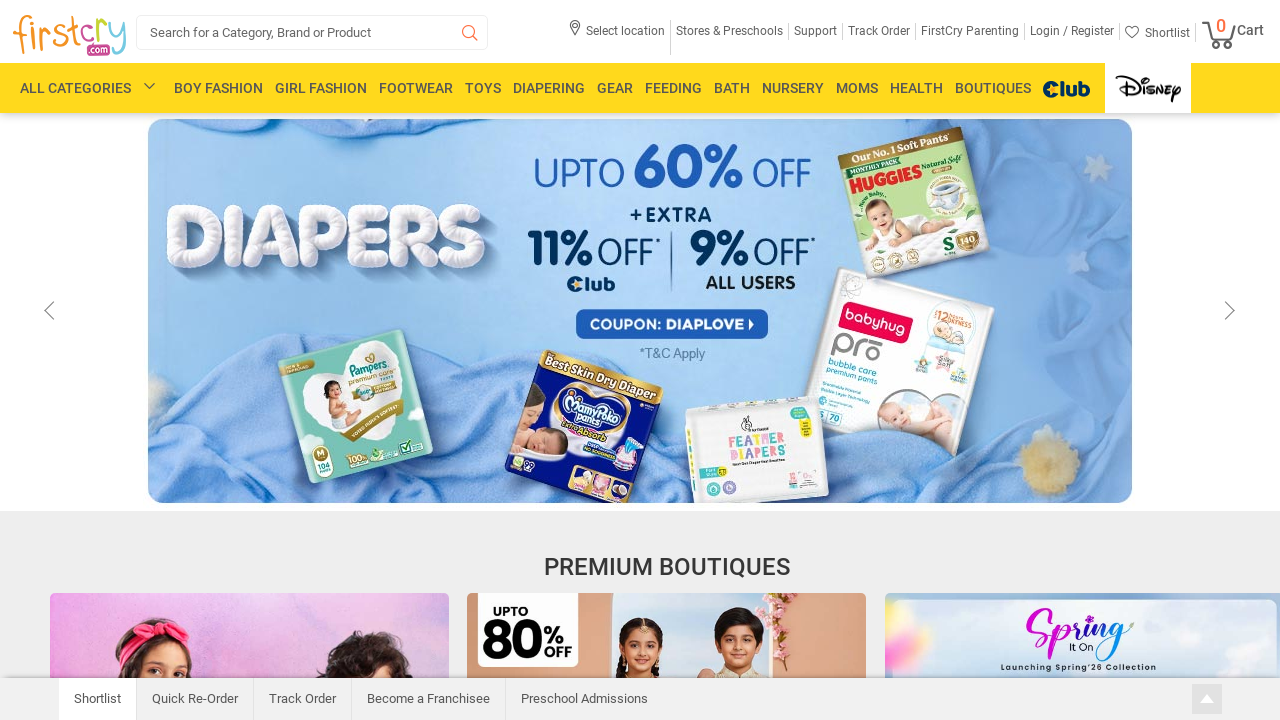